Tests opening a new browser window, navigating to a different URL in the new window, and verifies that two window handles exist.

Starting URL: https://the-internet.herokuapp.com/windows

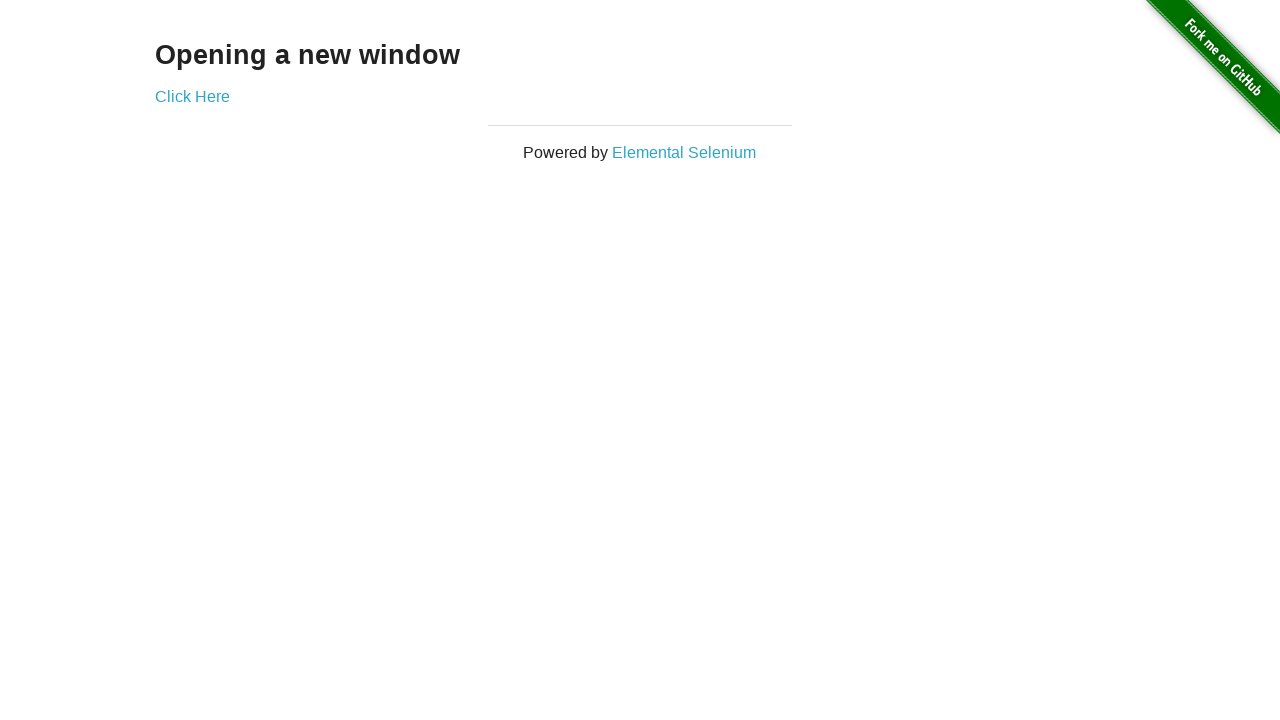

Opened a new browser window
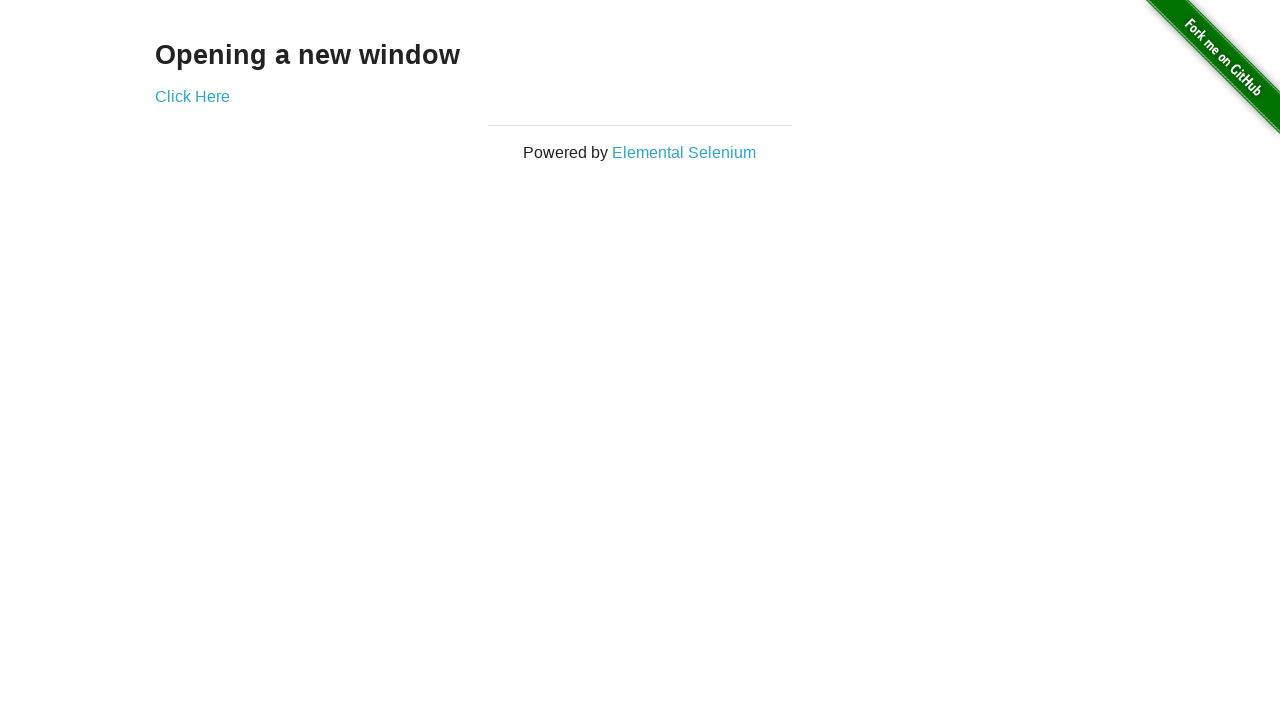

Navigated new window to https://the-internet.herokuapp.com/typos
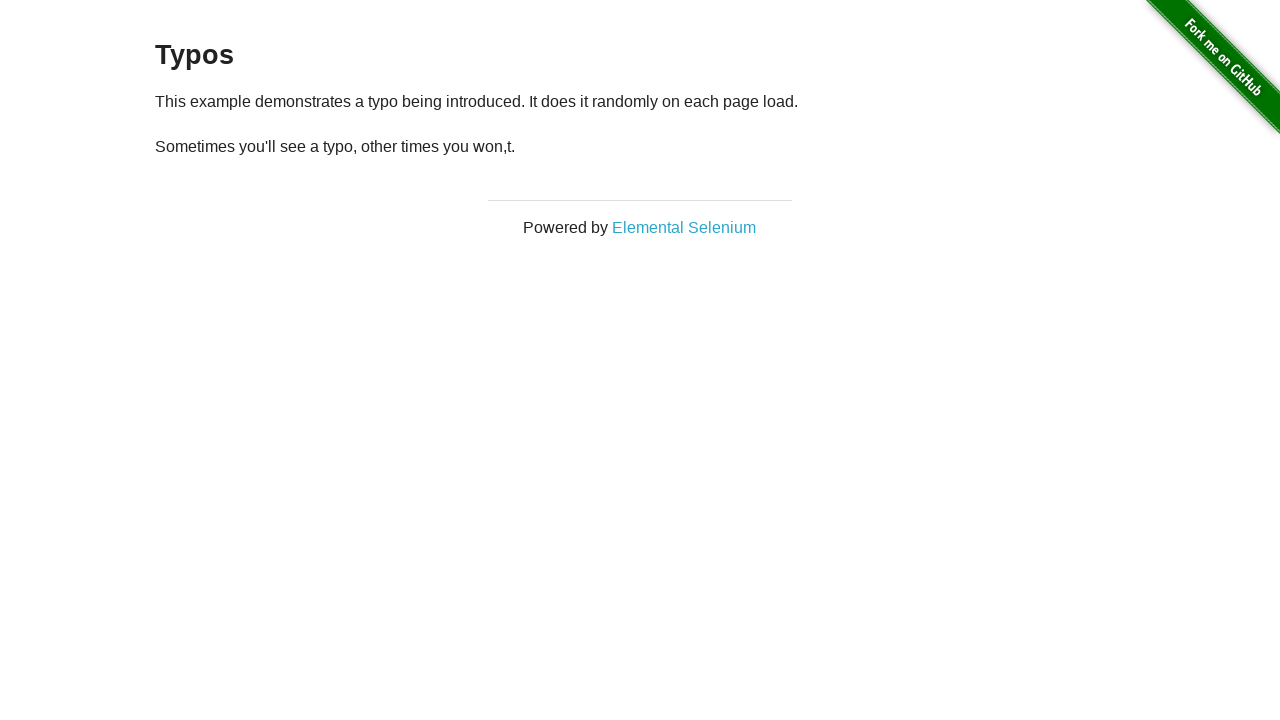

Verified that 2 browser windows are open
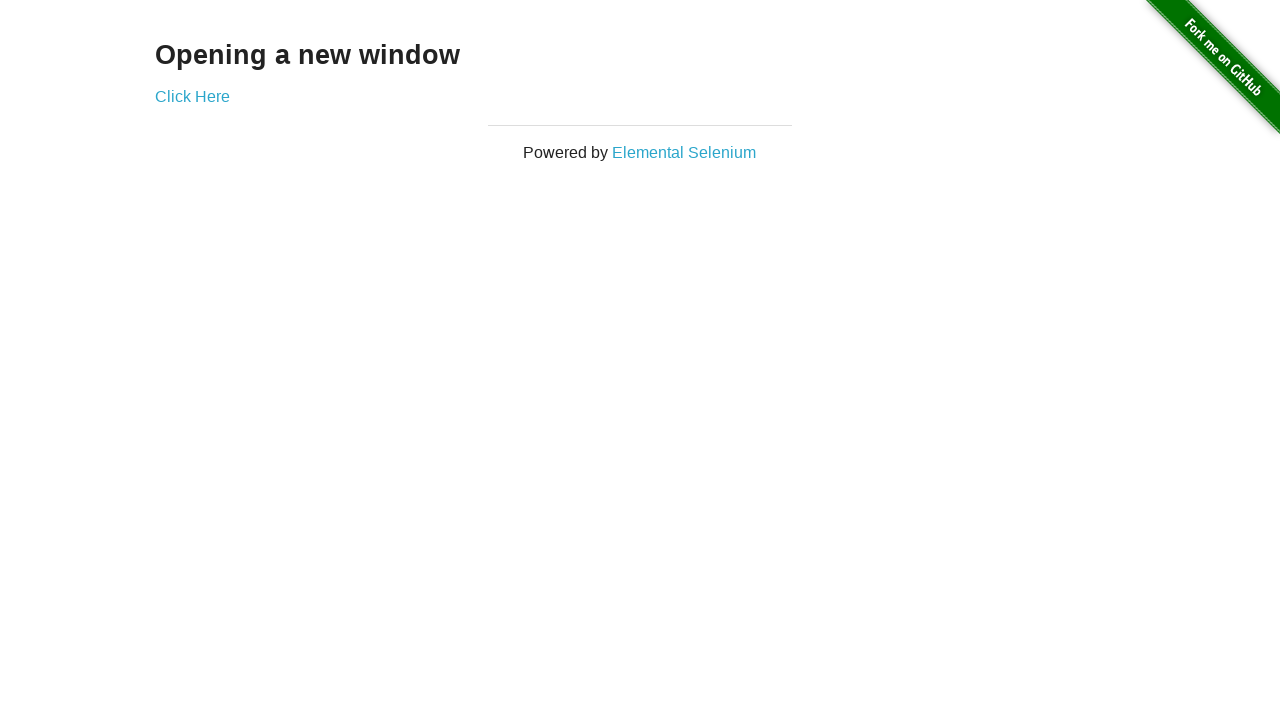

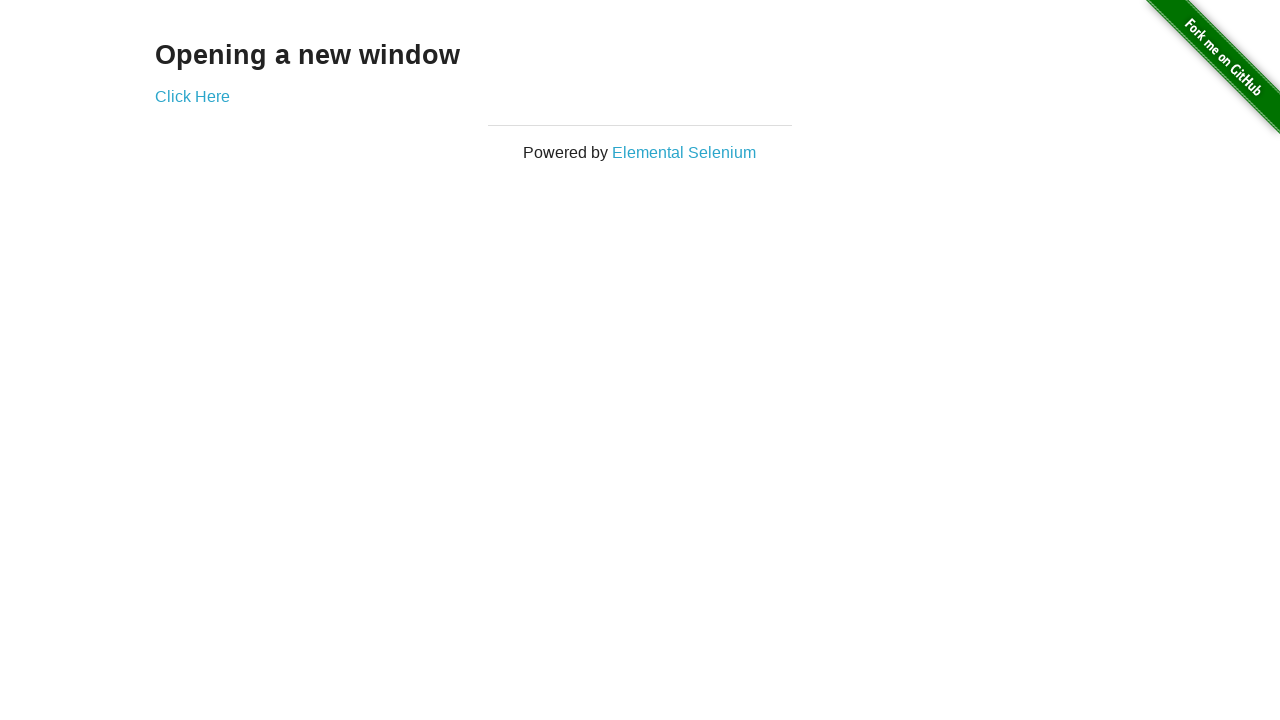